Tests mouse hover functionality by hovering over an element to reveal a dropdown menu and then clicking the Reload option

Starting URL: https://www.letskodeit.com/practice

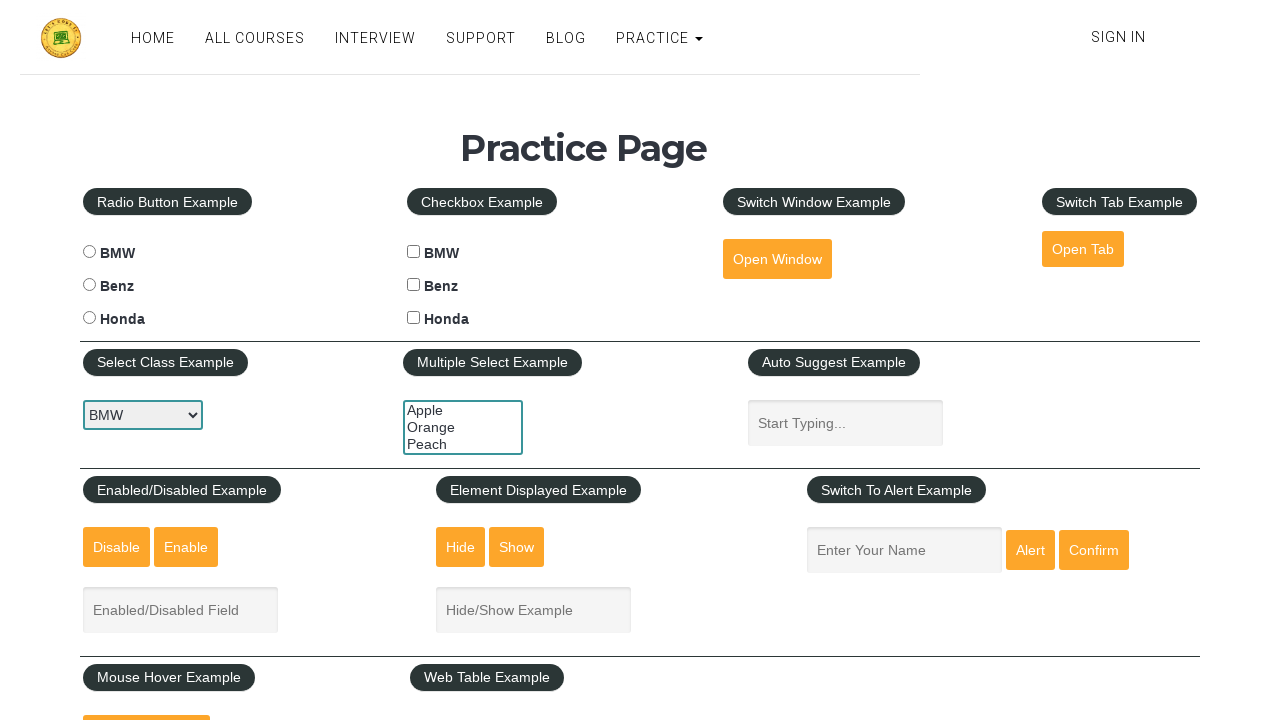

Hovered over mouse hover element to reveal dropdown menu at (146, 693) on #mousehover
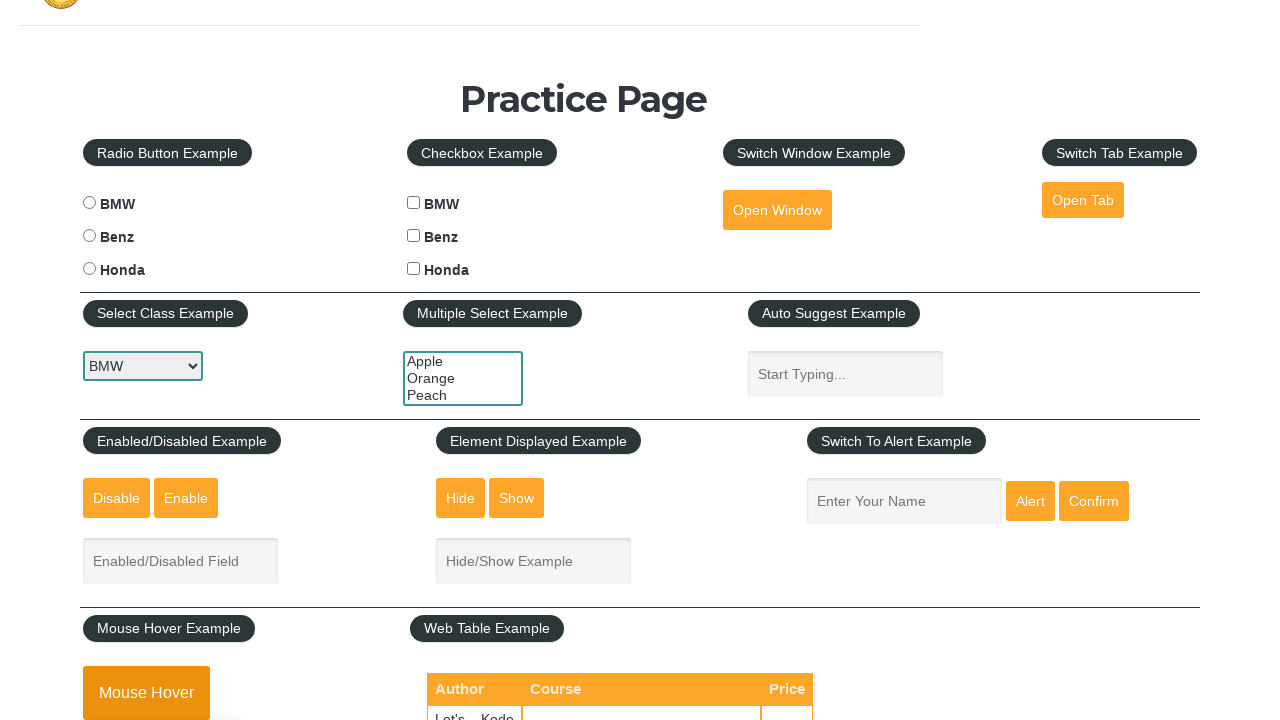

Clicked Reload option from dropdown menu at (163, 360) on xpath=//a[text()='Reload']
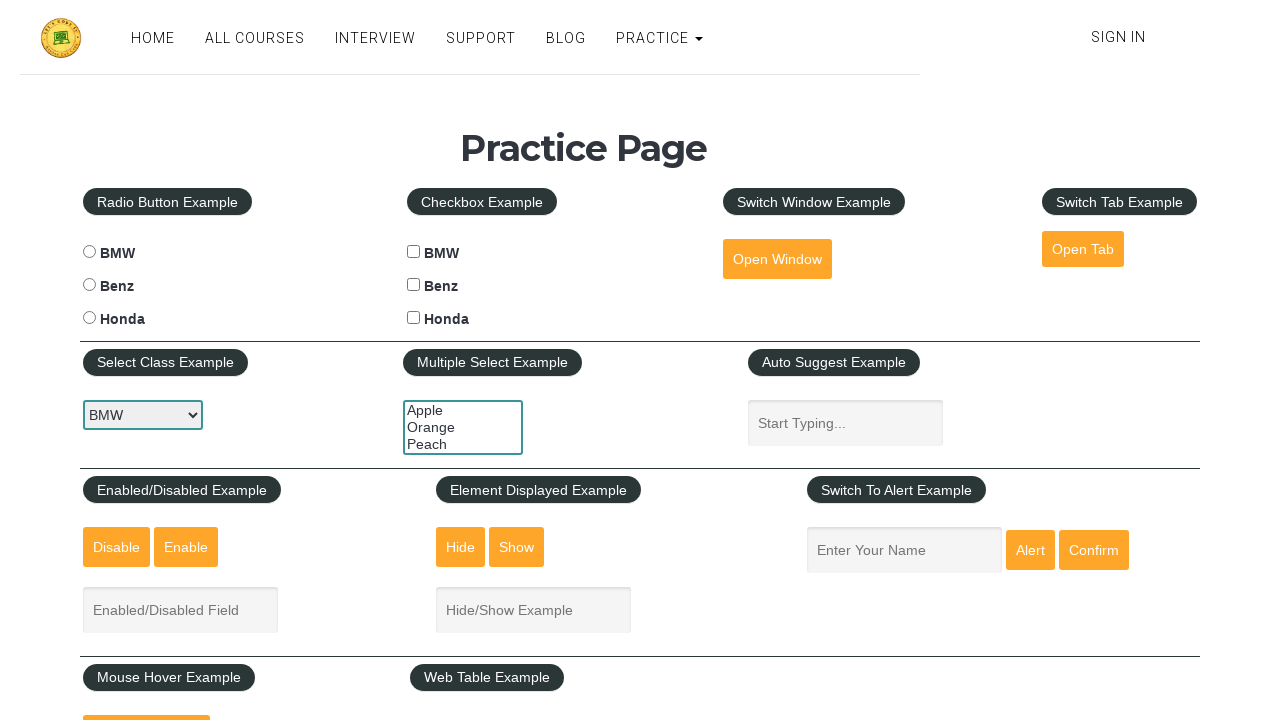

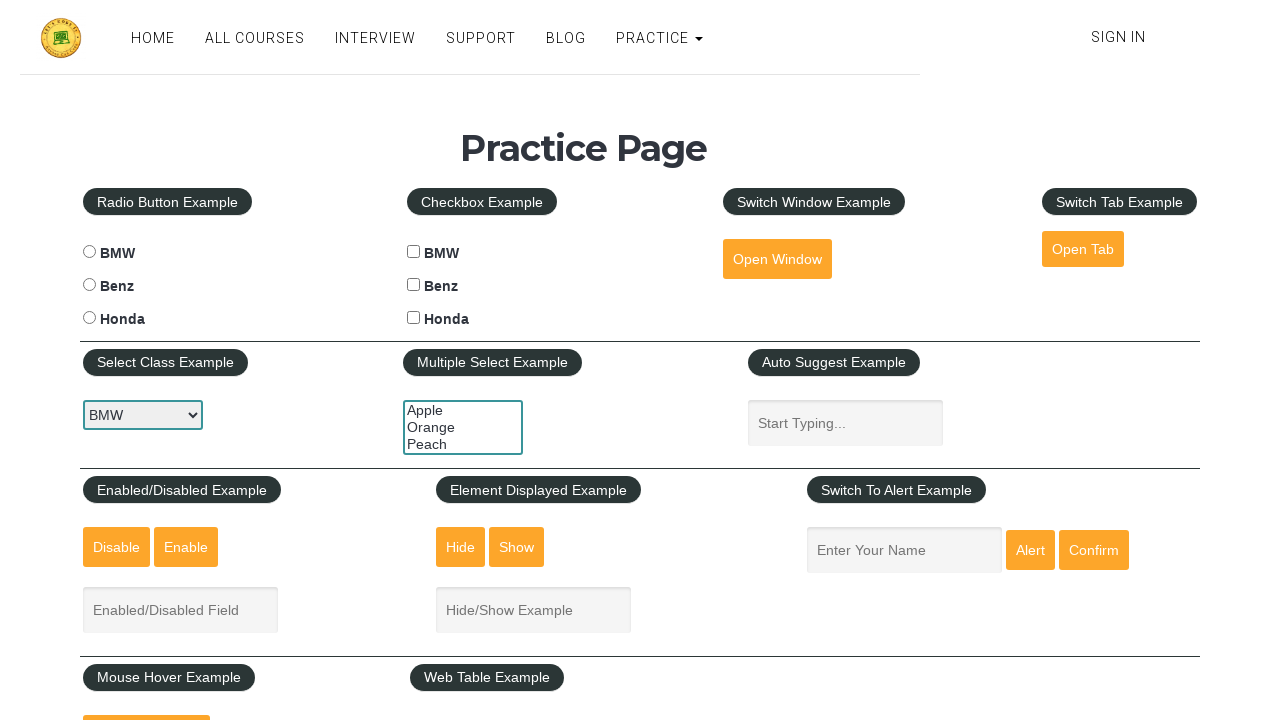